Tests file upload functionality by selecting a file through the file input element and submitting the upload form

Starting URL: https://awesomeqa.com/selenium/upload.html

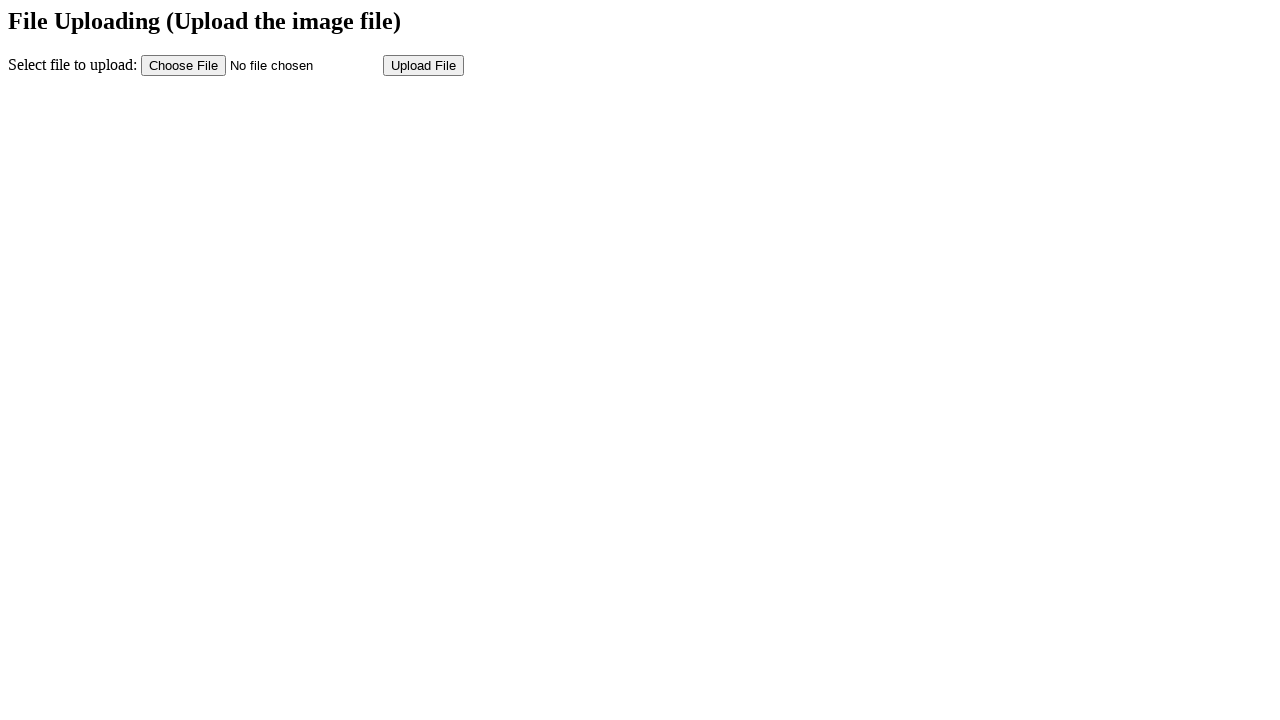

Created temporary test file with test data
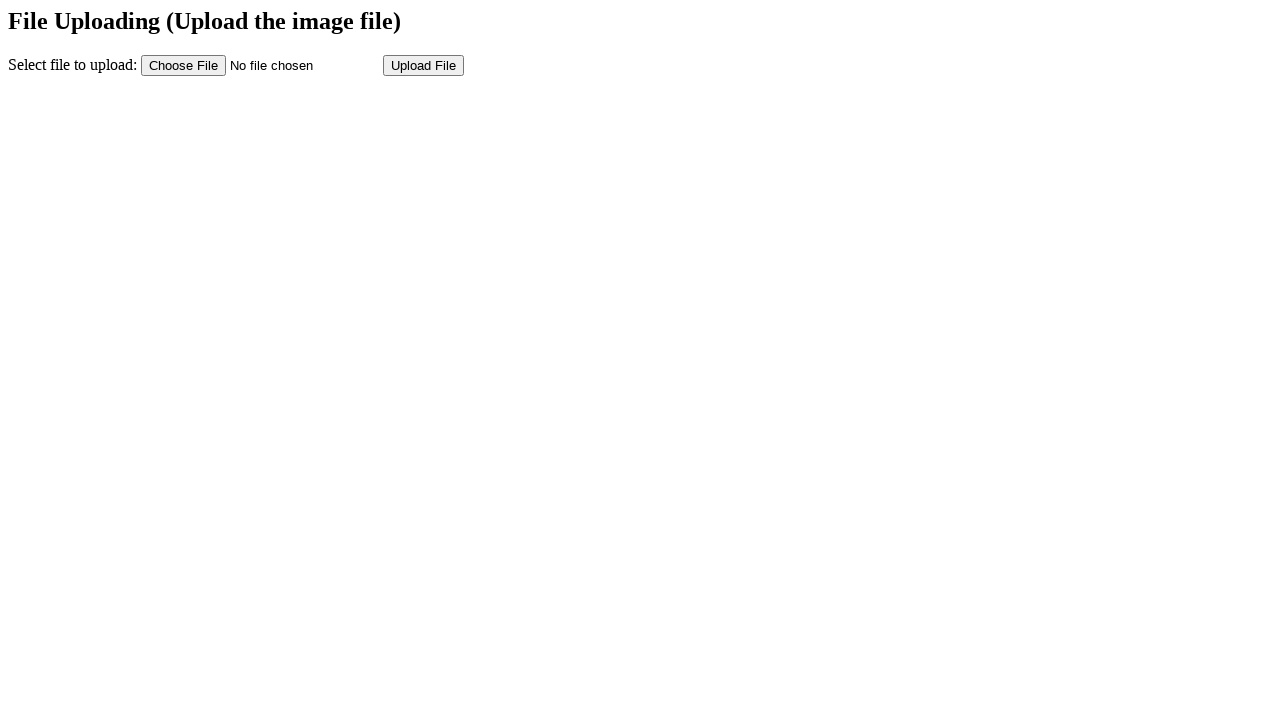

Selected file for upload via file input element
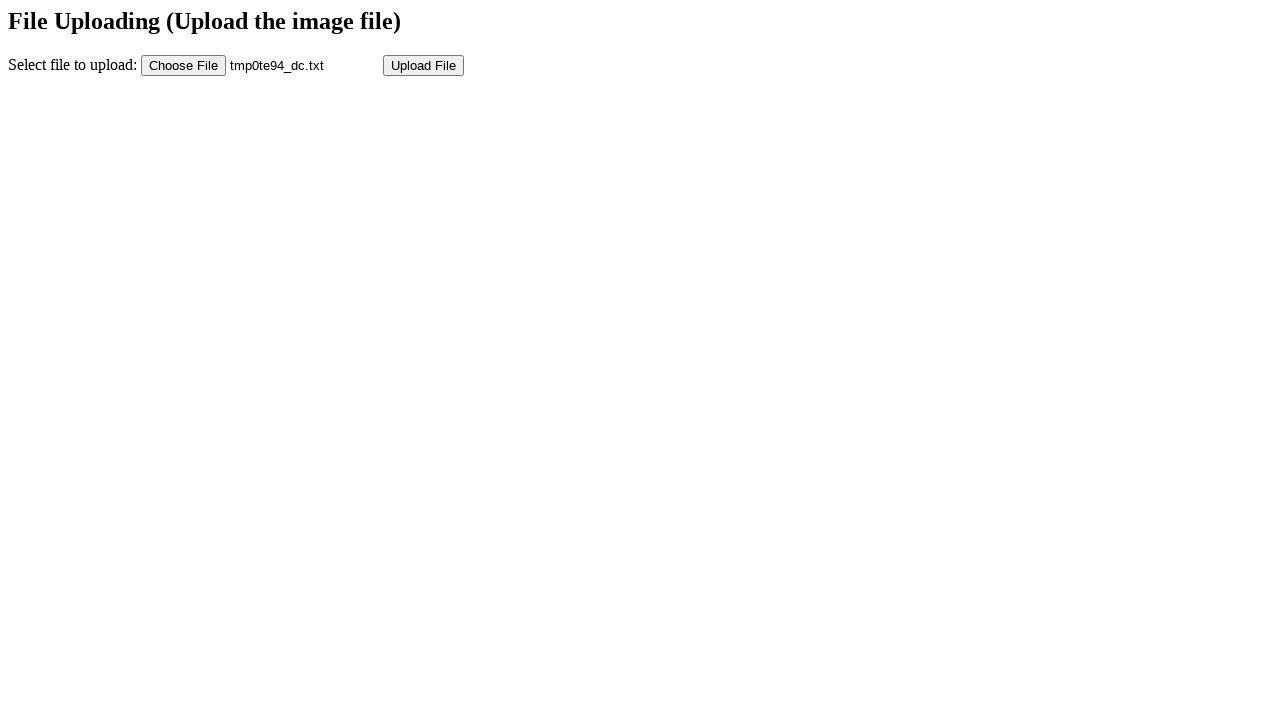

Clicked submit button to upload file at (424, 65) on input[name='submit']
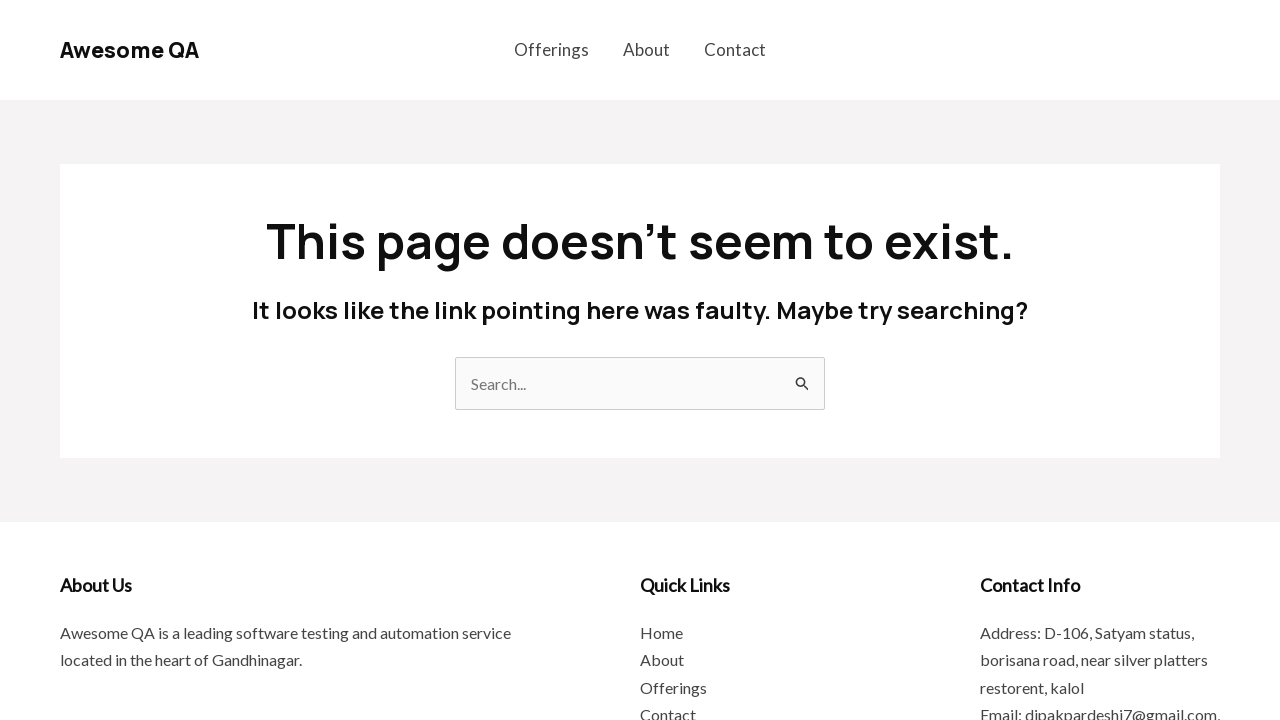

File upload completed and page loaded
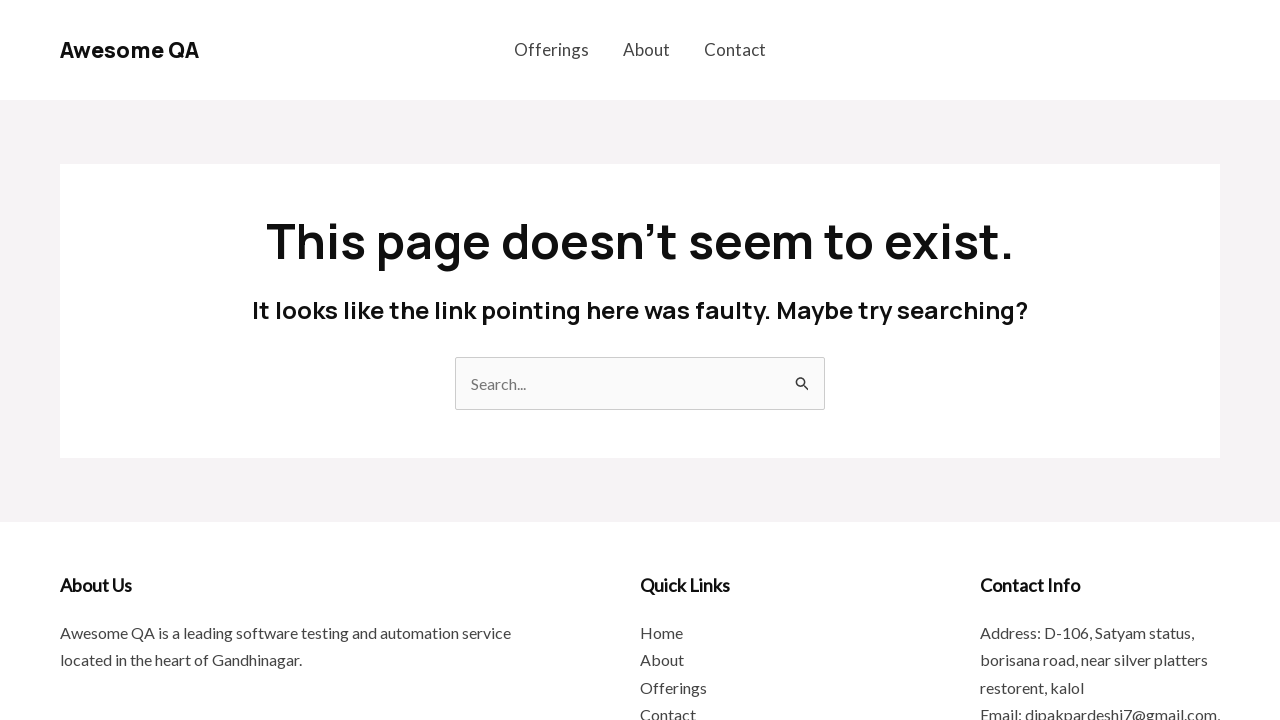

Cleaned up temporary test file
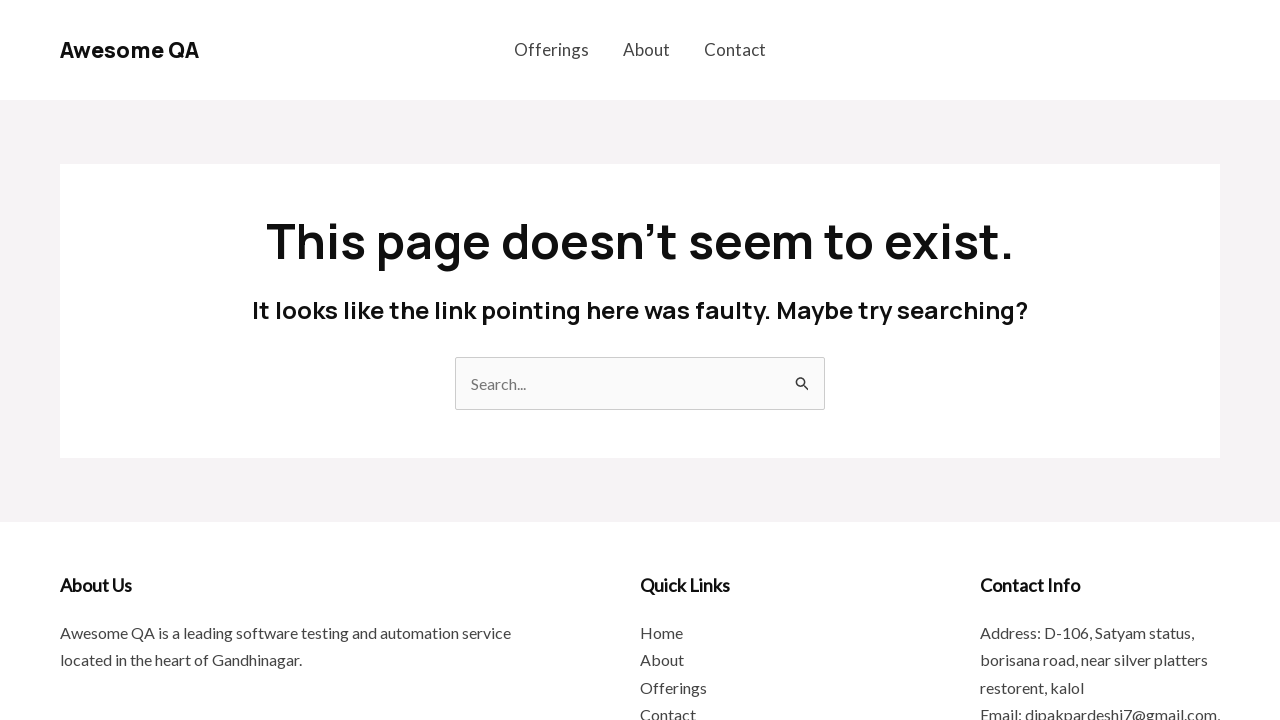

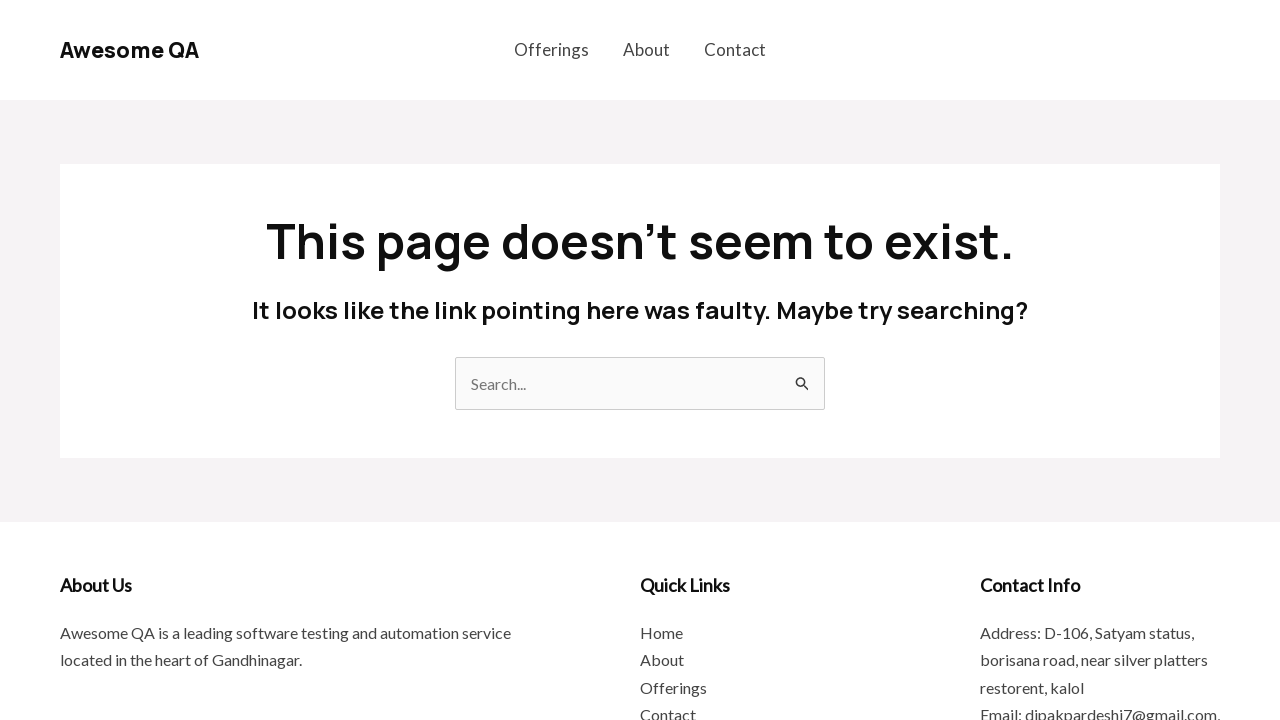